Tests a web form by filling the textarea field with text and submitting, then verifies the success message

Starting URL: https://www.selenium.dev/selenium/web/web-form.html

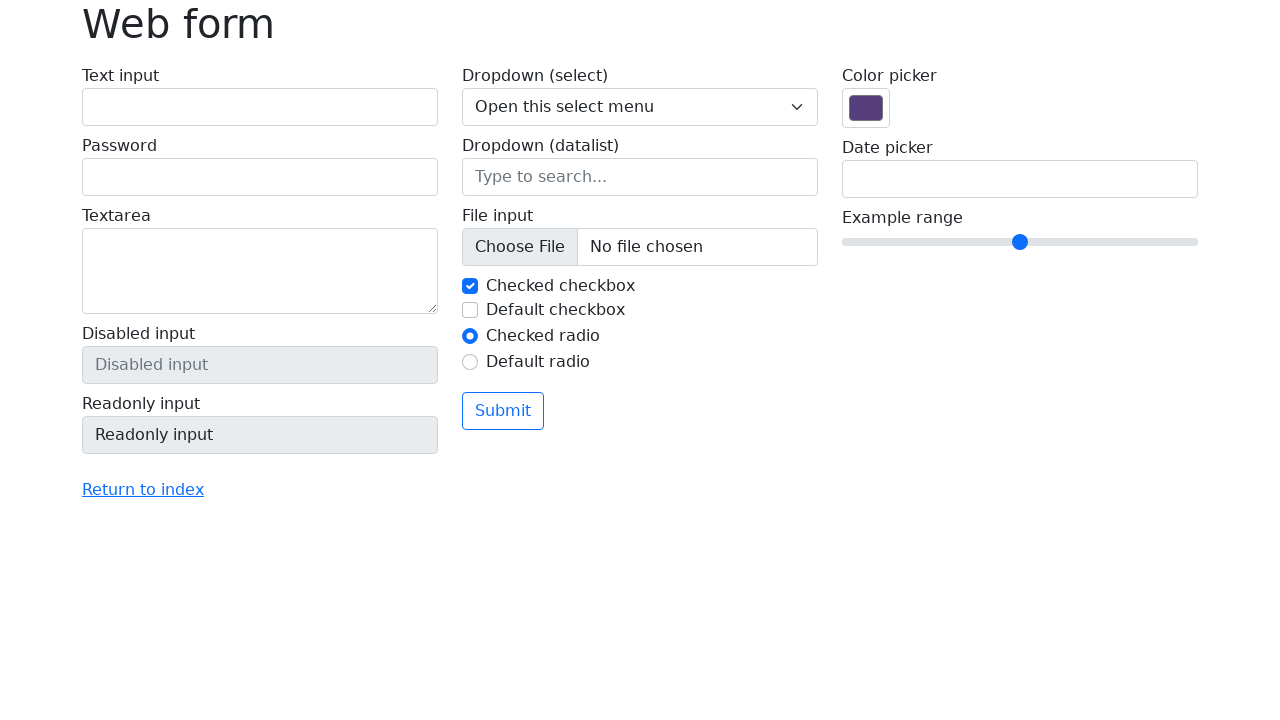

Filled textarea field with 'Hello world' on textarea[name='my-textarea']
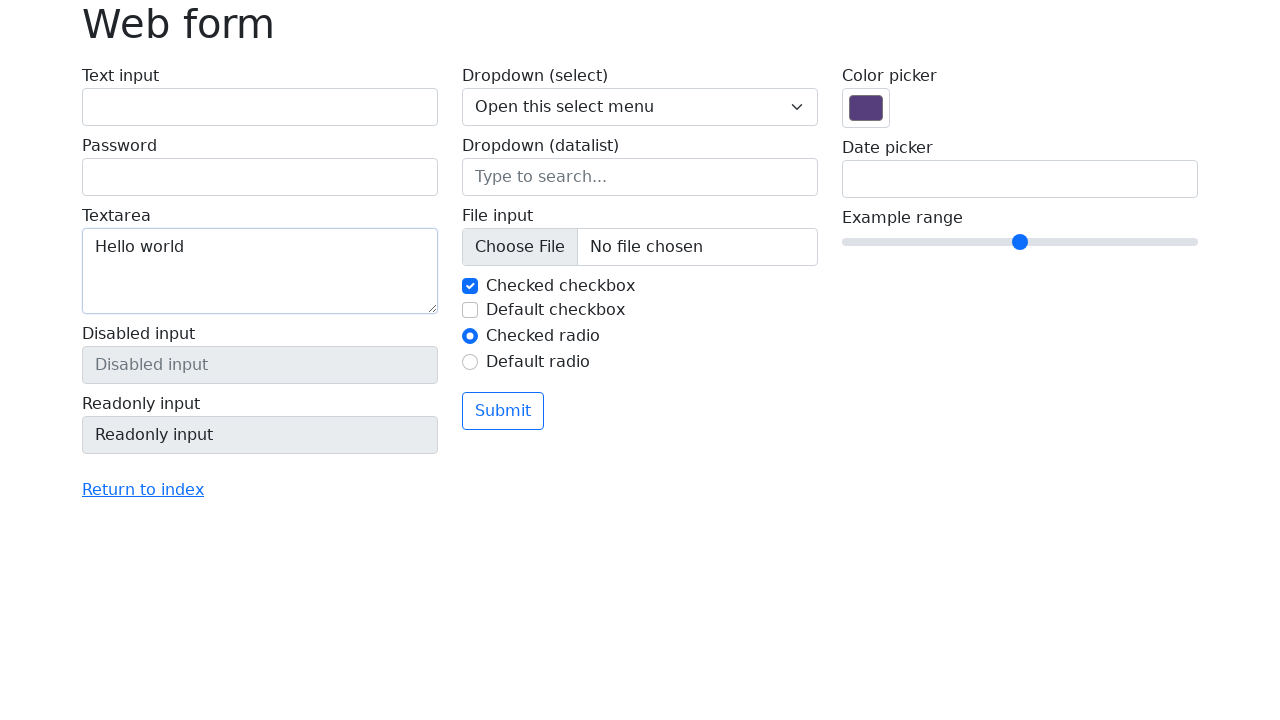

Clicked submit button at (503, 411) on button
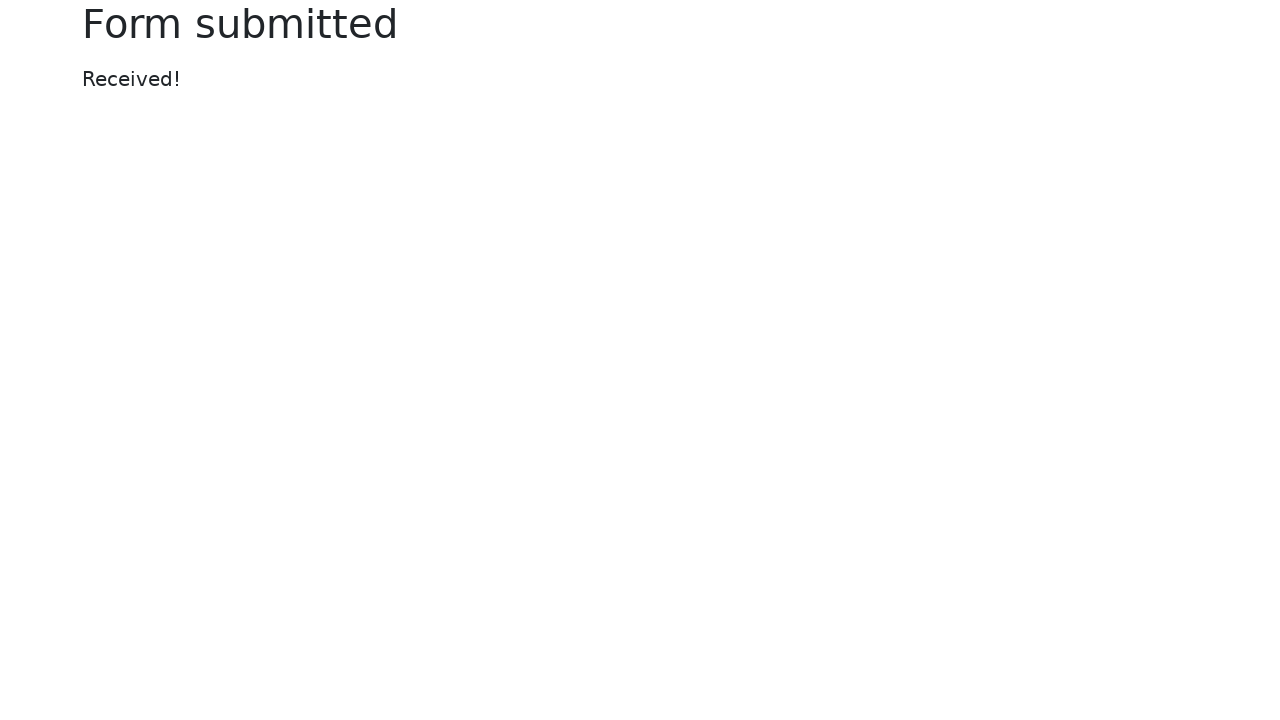

Success message appeared
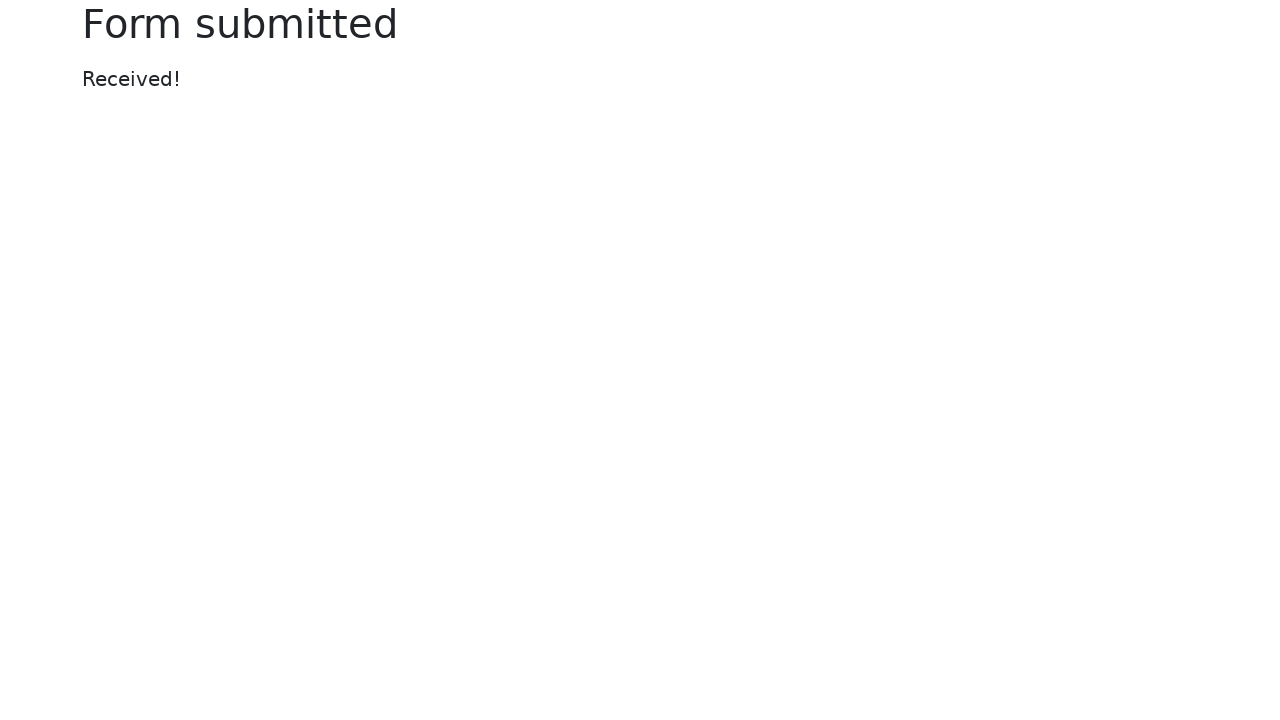

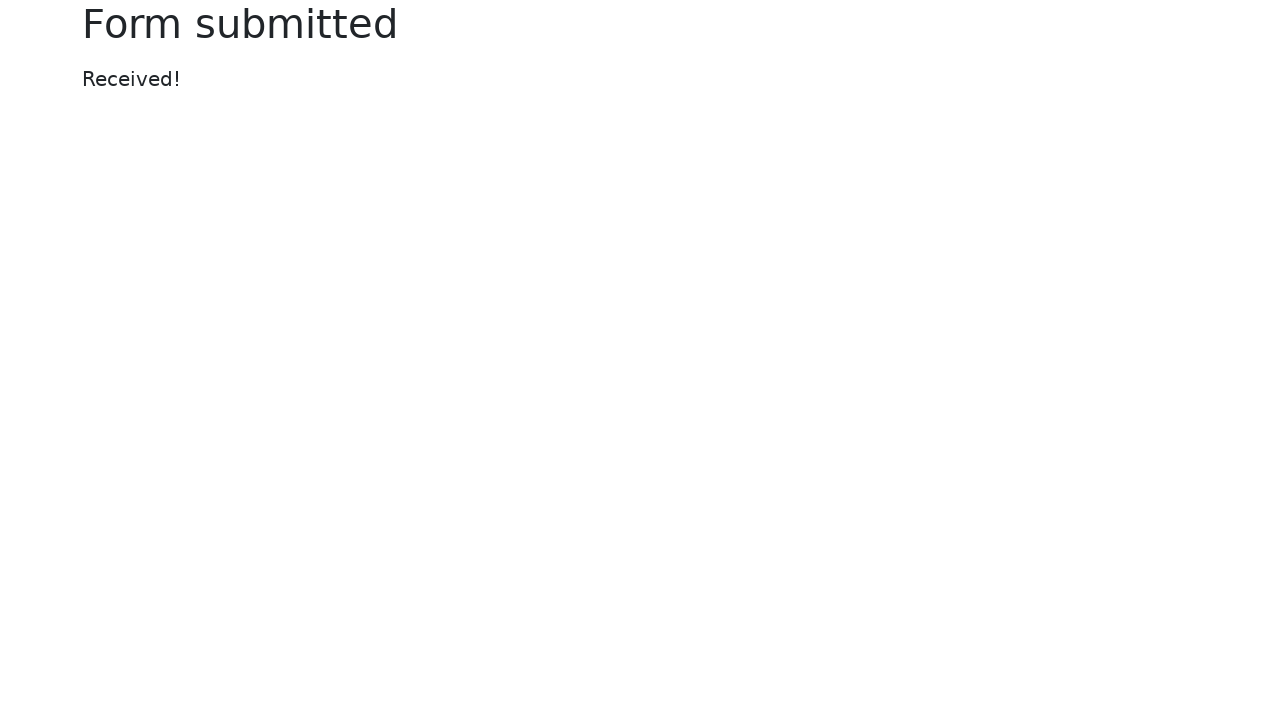